Tests that clicking the 'Due' column header twice sorts the table in descending order by verifying the column values are sorted from highest to lowest.

Starting URL: http://the-internet.herokuapp.com/tables

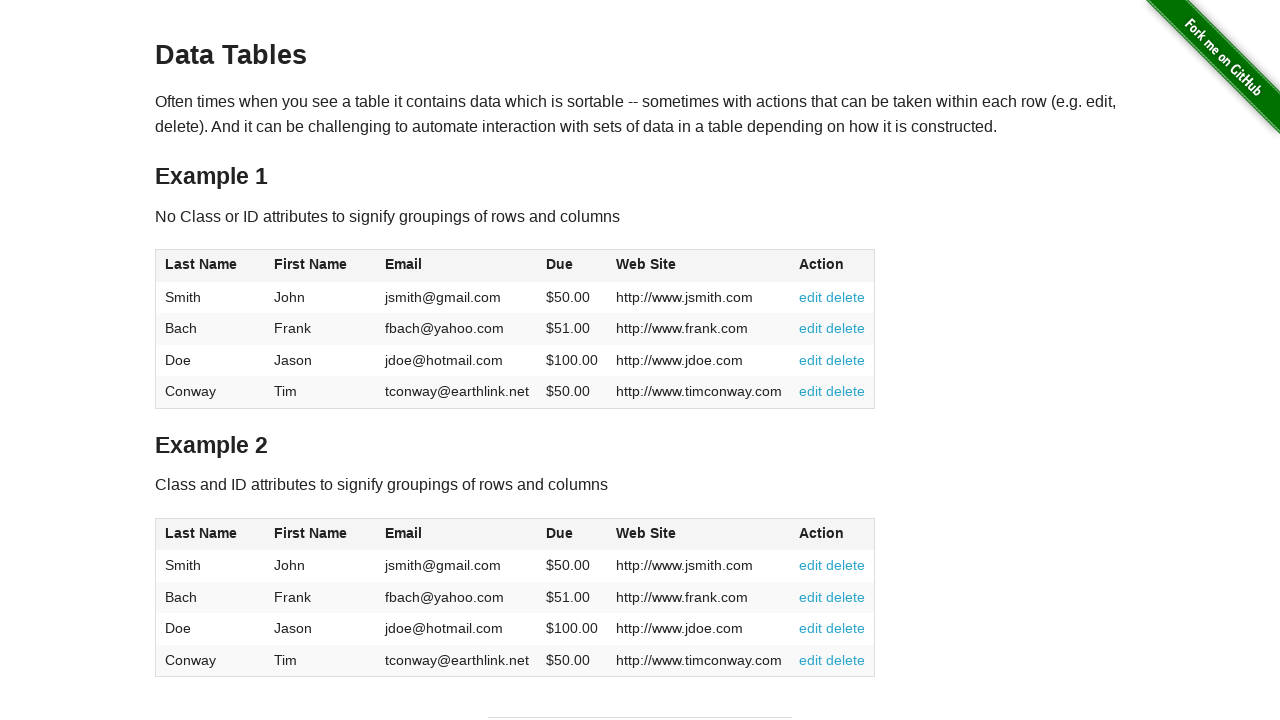

Clicked 'Due' column header first time to sort in ascending order at (572, 266) on #table1 thead tr th:nth-child(4)
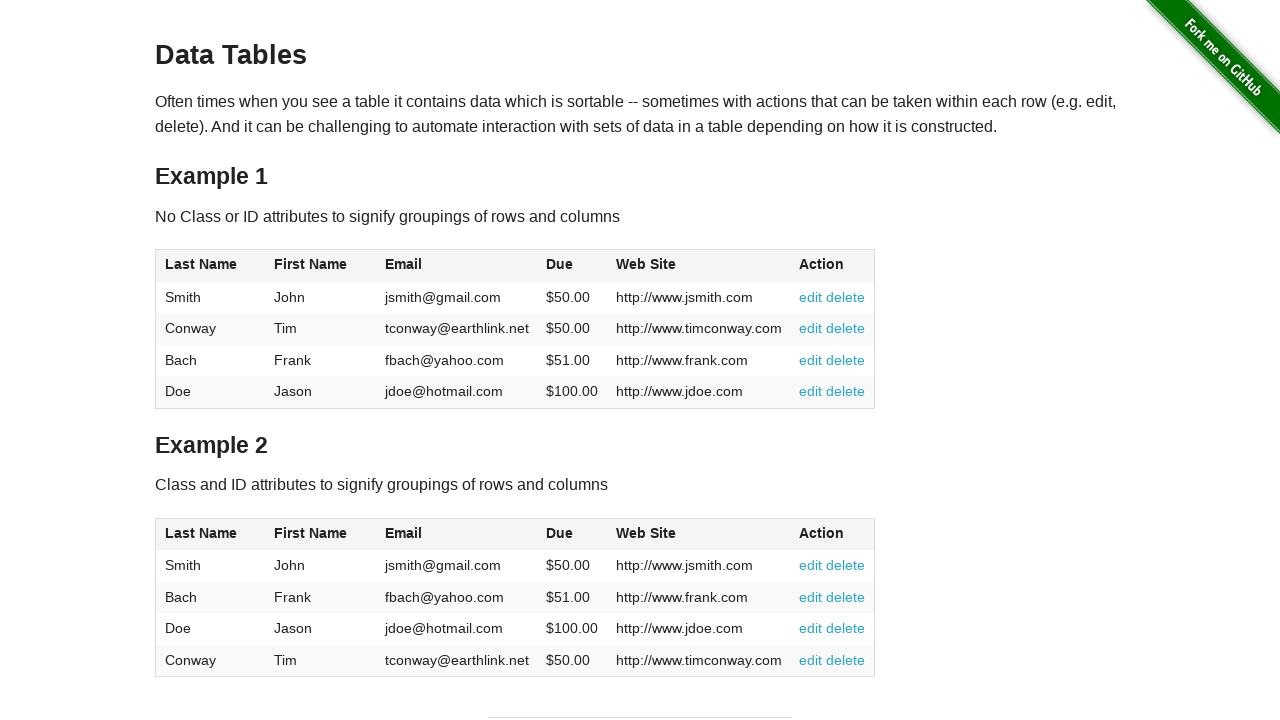

Clicked 'Due' column header second time to sort in descending order at (572, 266) on #table1 thead tr th:nth-child(4)
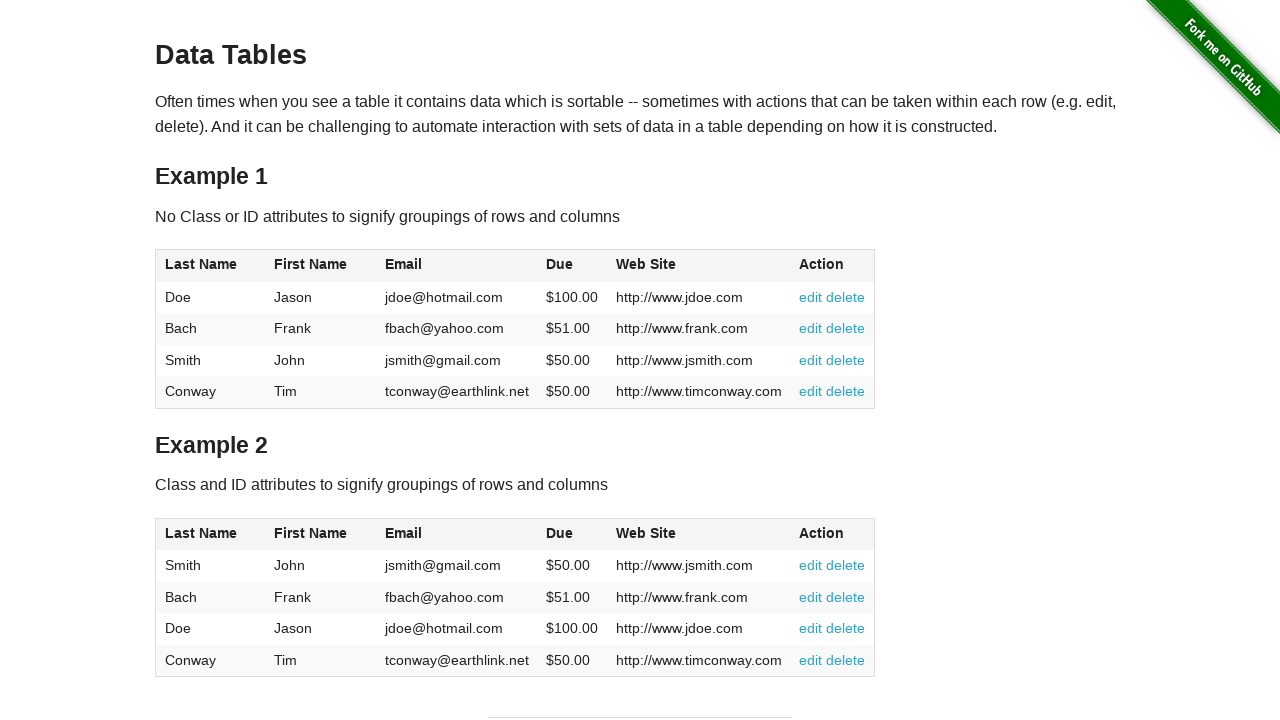

Table sorted in descending order by Due column, values now displayed from highest to lowest
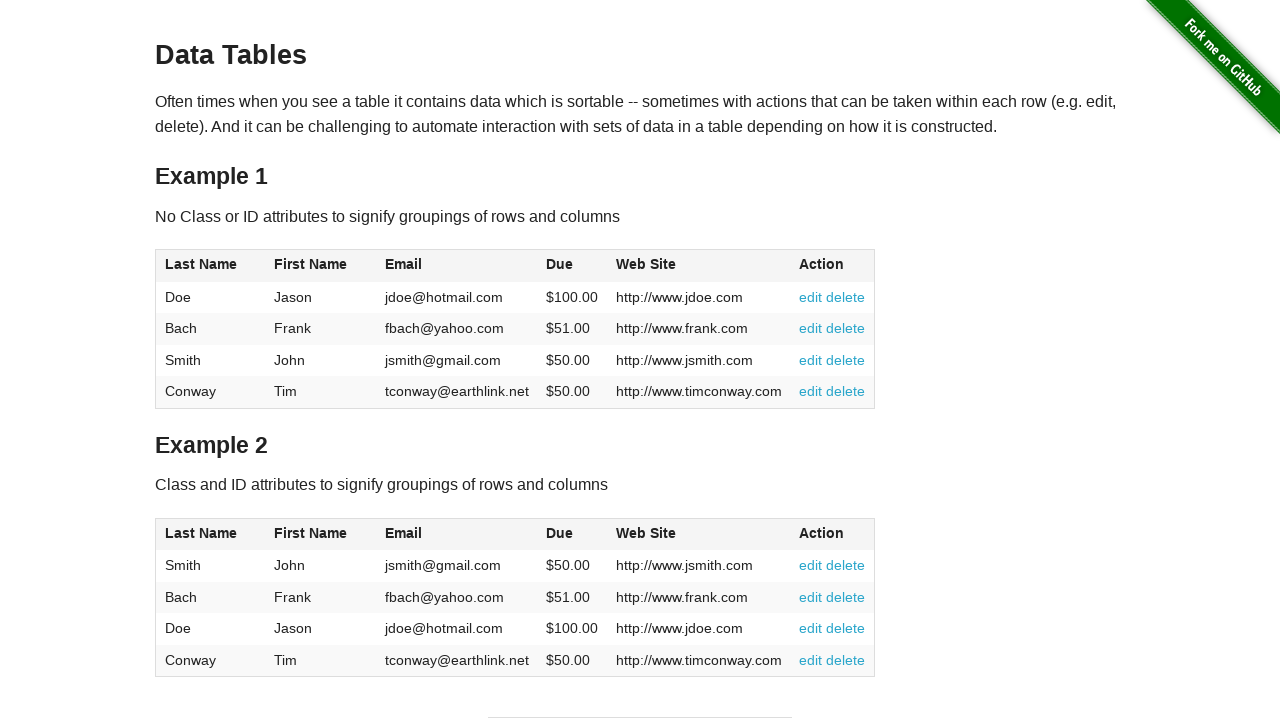

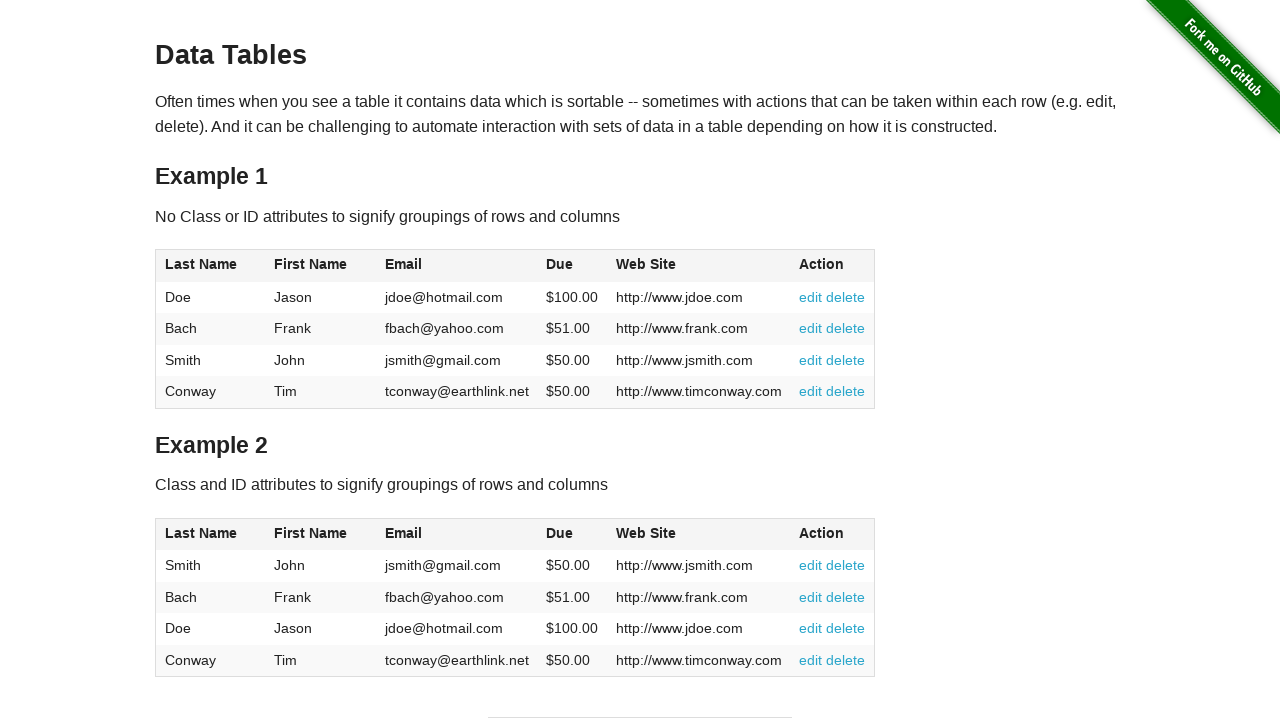